Navigates to a YouTube video page and attempts to interact with the video player, either by clicking on the shorts container or by pressing the 'k' key to toggle play/pause.

Starting URL: https://www.youtube.com/watch?v=OESq2h5kSWg

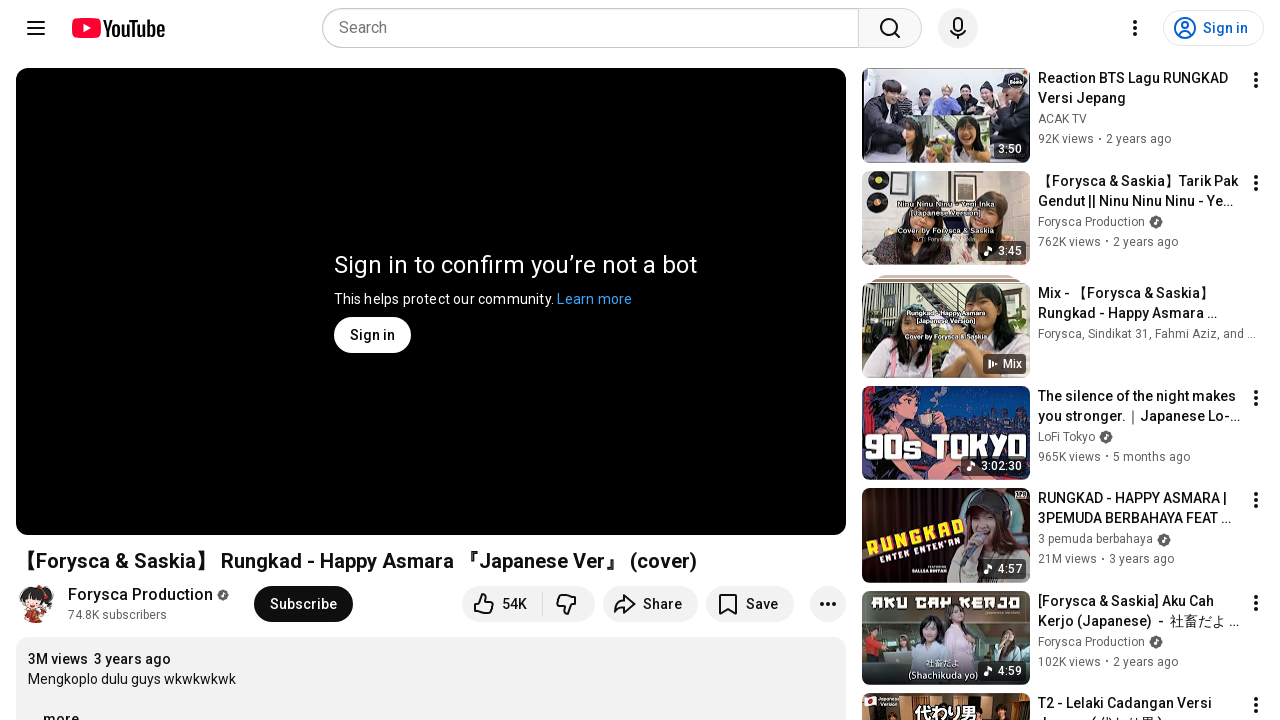

Navigated to YouTube video page
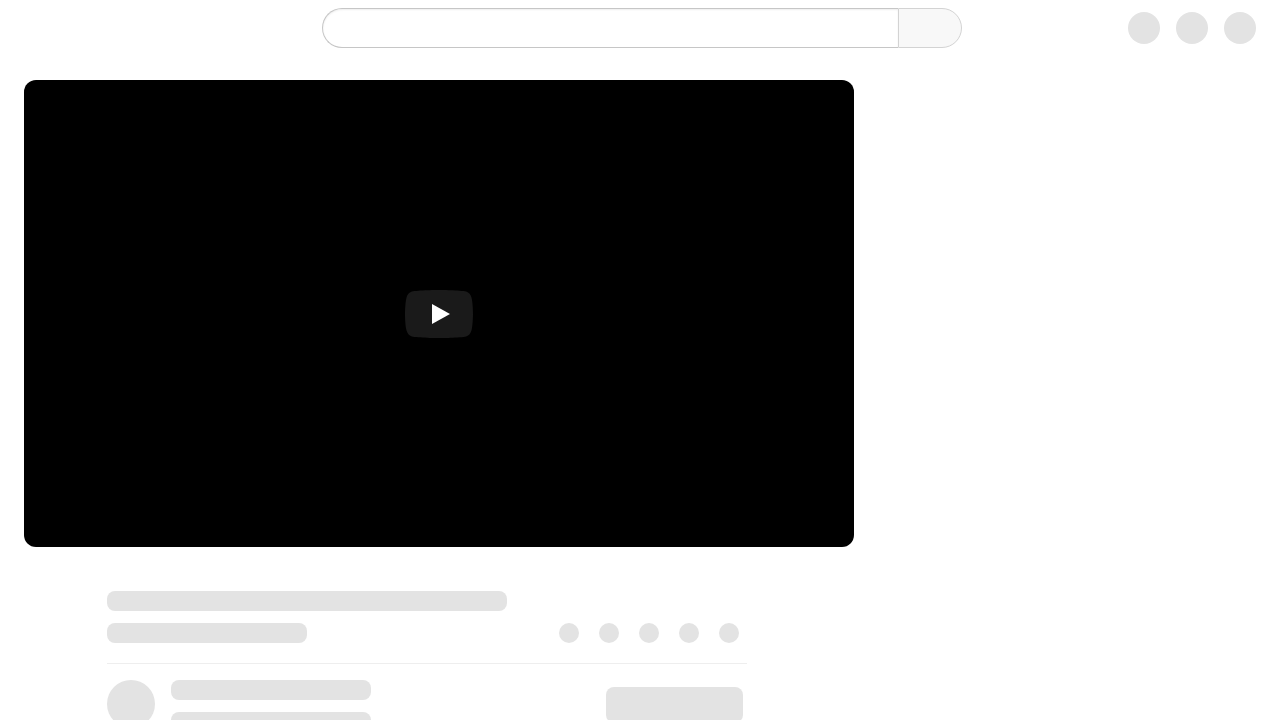

Page loaded with networkidle state
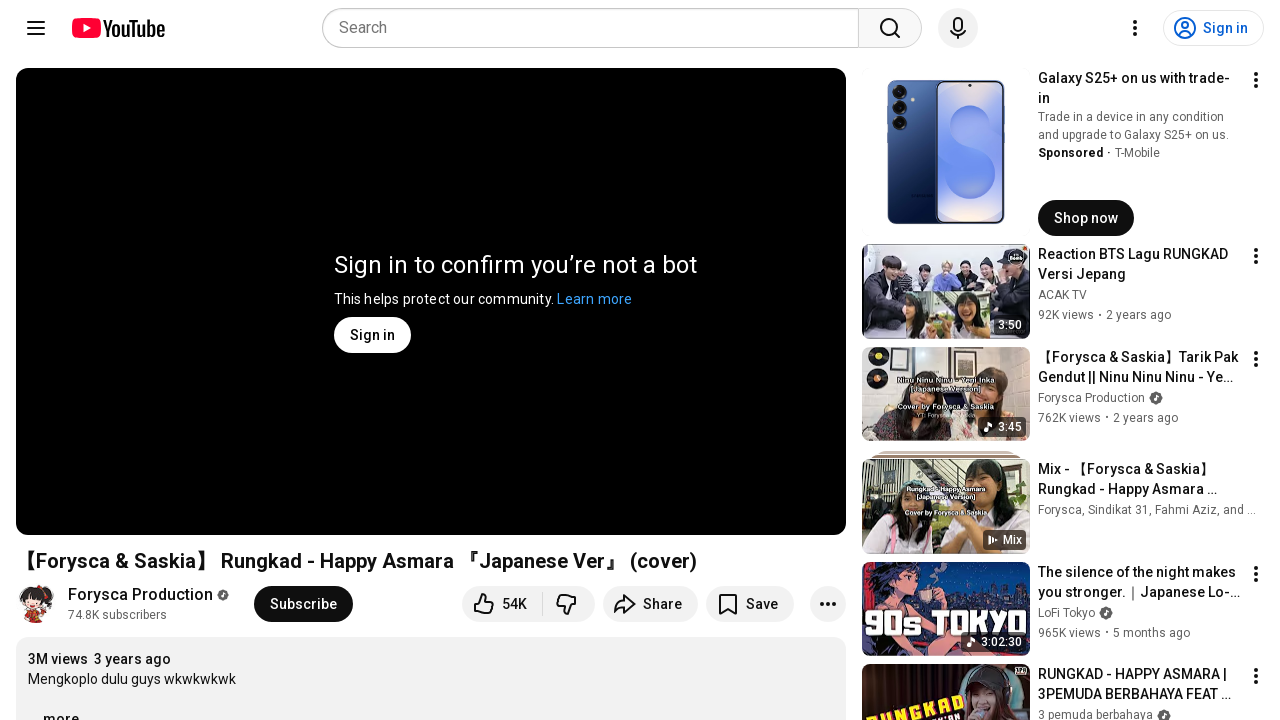

Located shorts container element
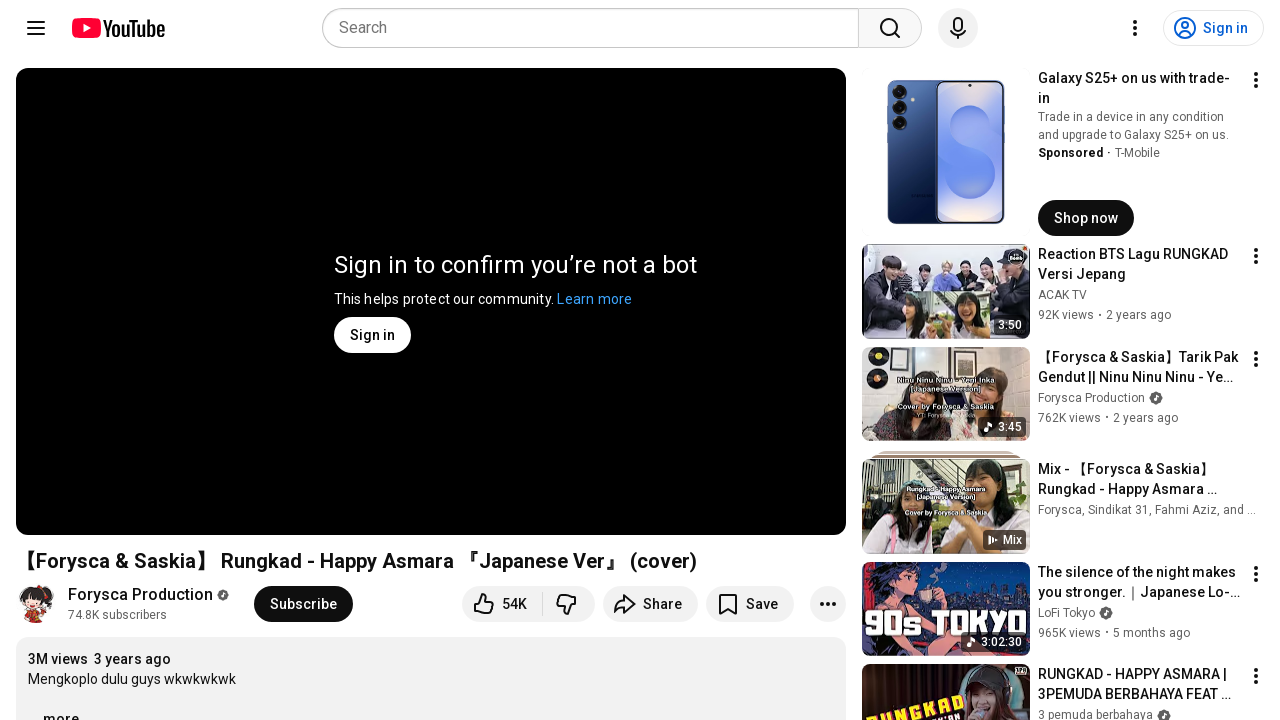

Pressed 'k' key to toggle play/pause (shorts container not visible)
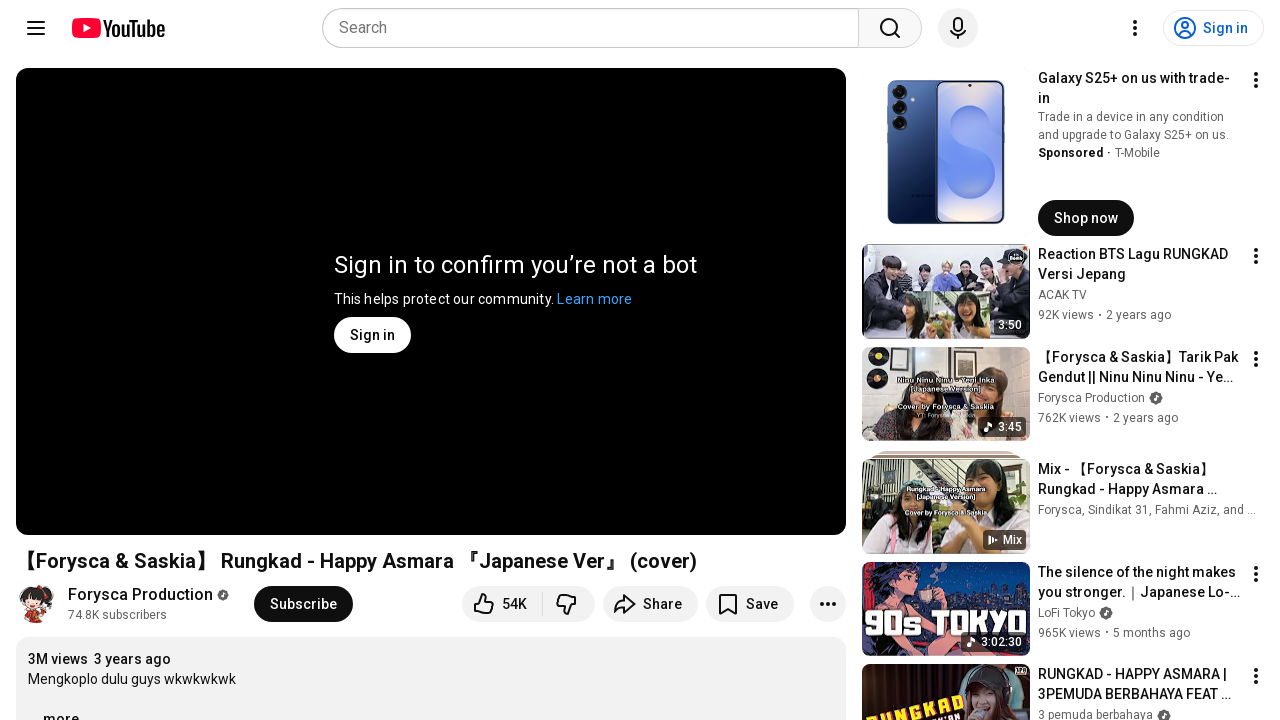

Waited 5 seconds for video playback
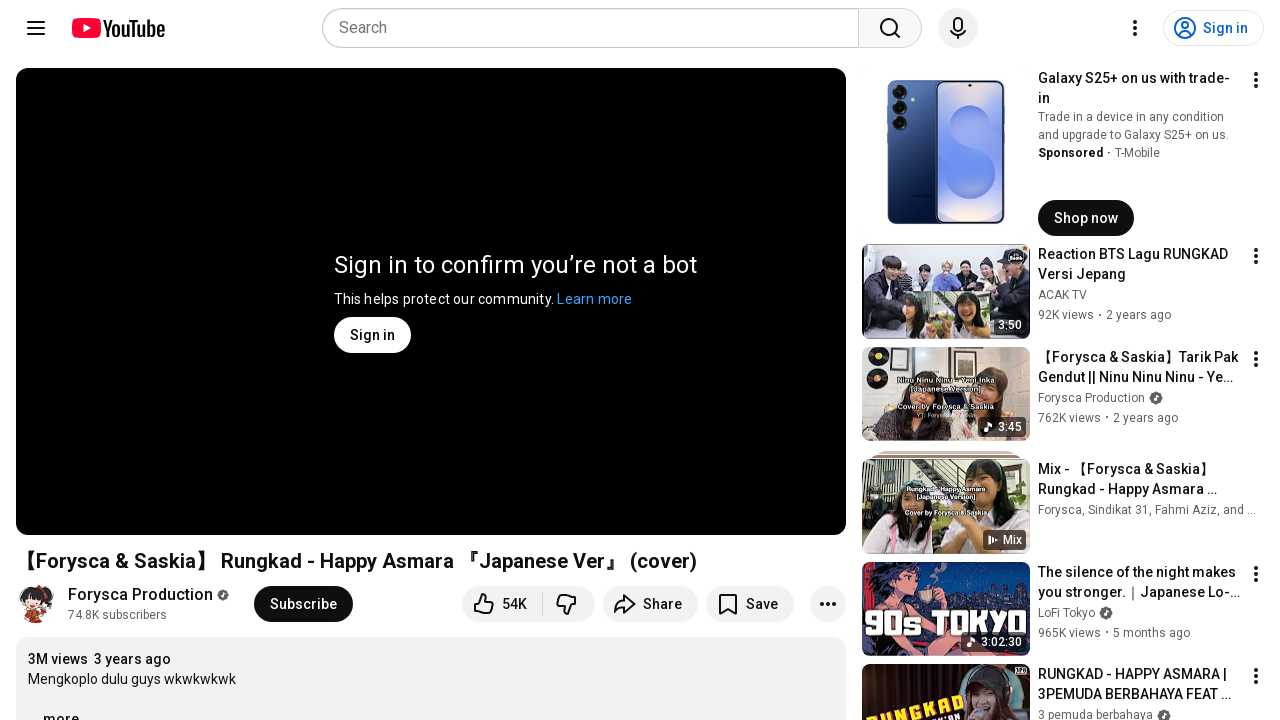

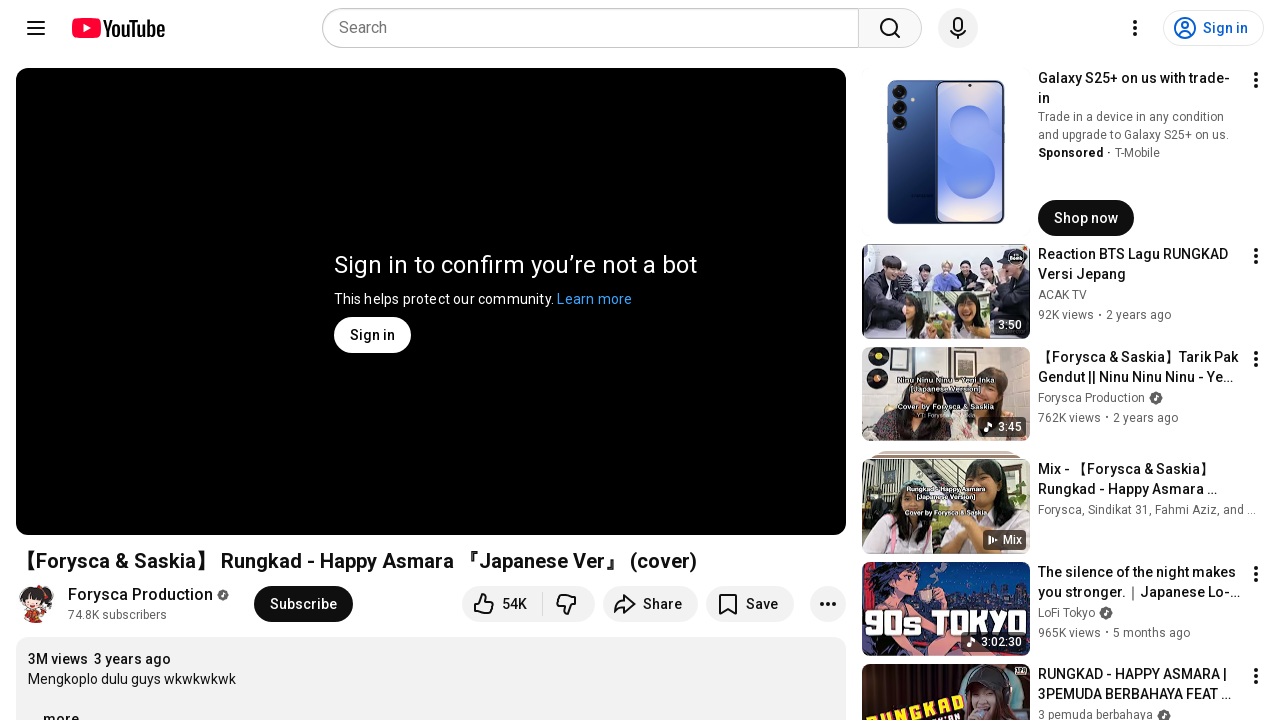